Tests drag and drop functionality within an iframe on the jQuery UI droppable demo page

Starting URL: https://jqueryui.com/droppable/

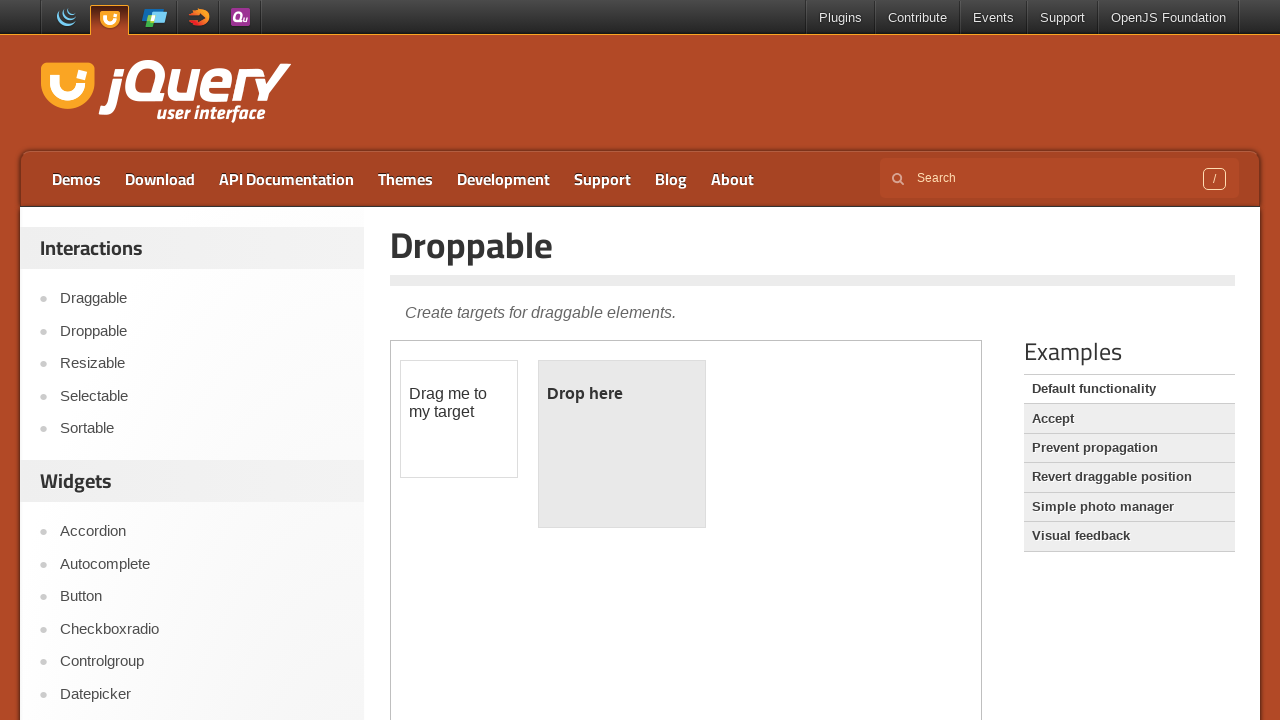

Navigated to jQuery UI droppable demo page
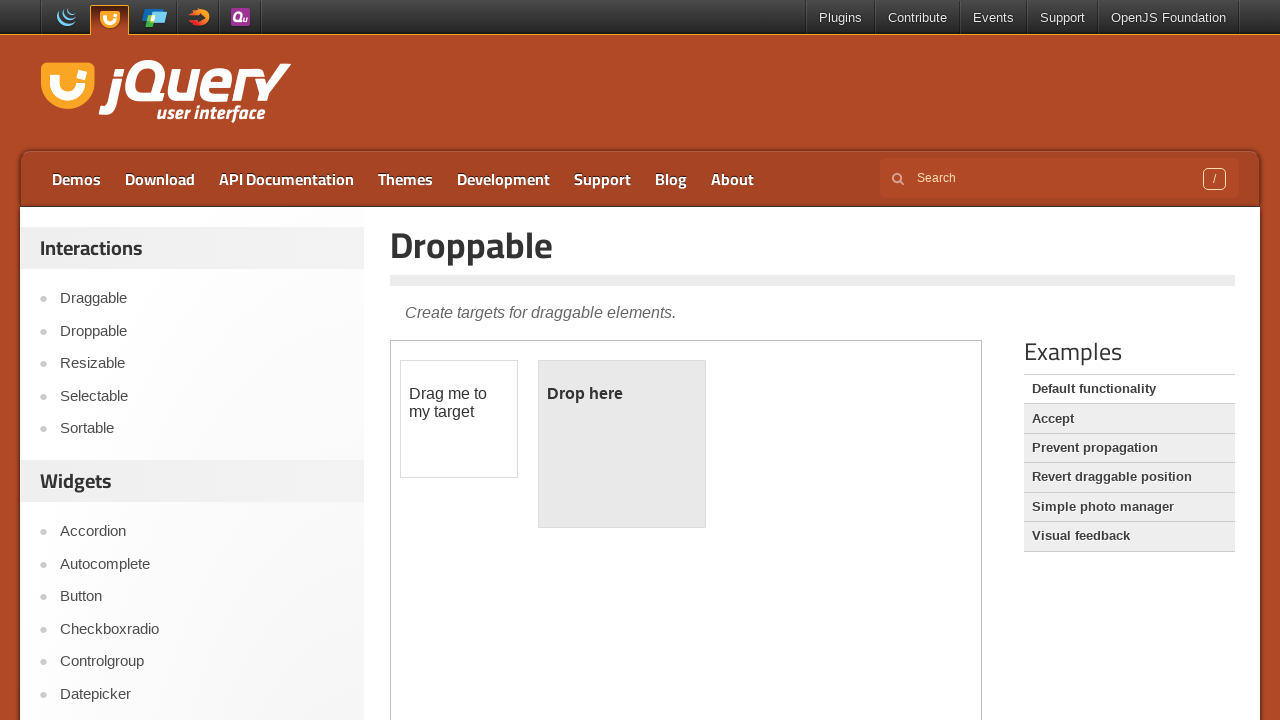

Located demo iframe element
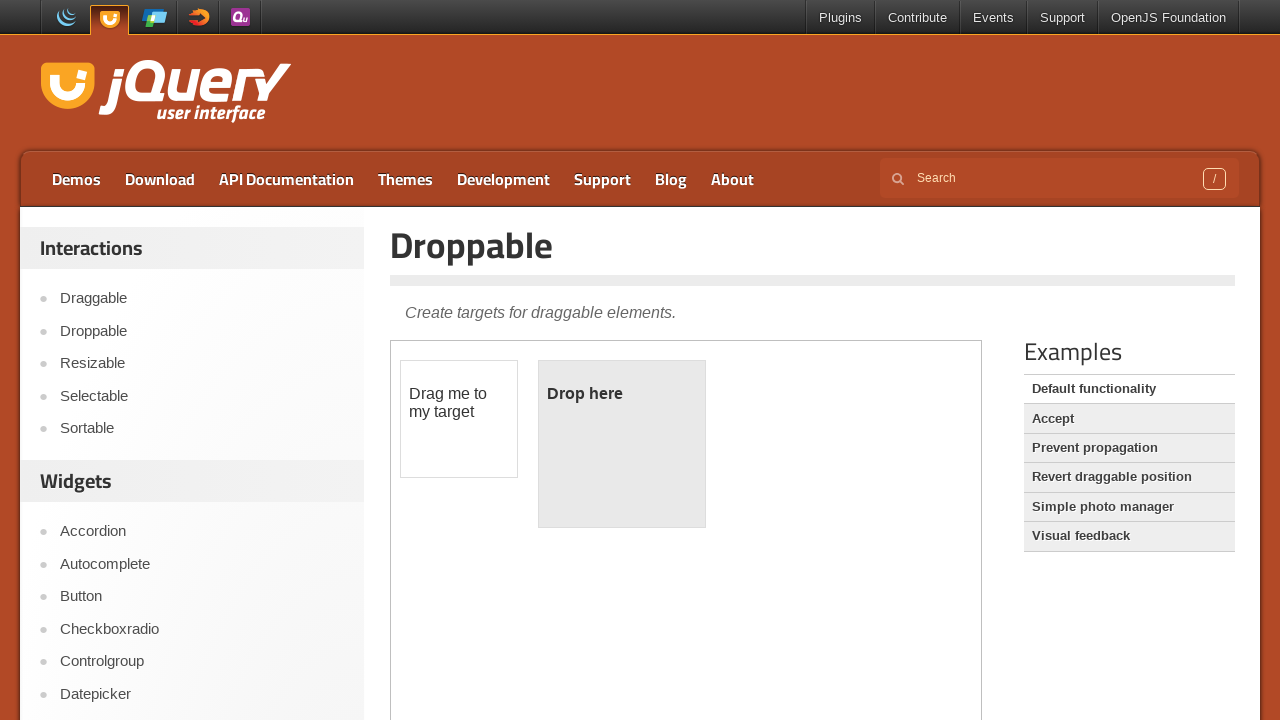

Located draggable element within iframe
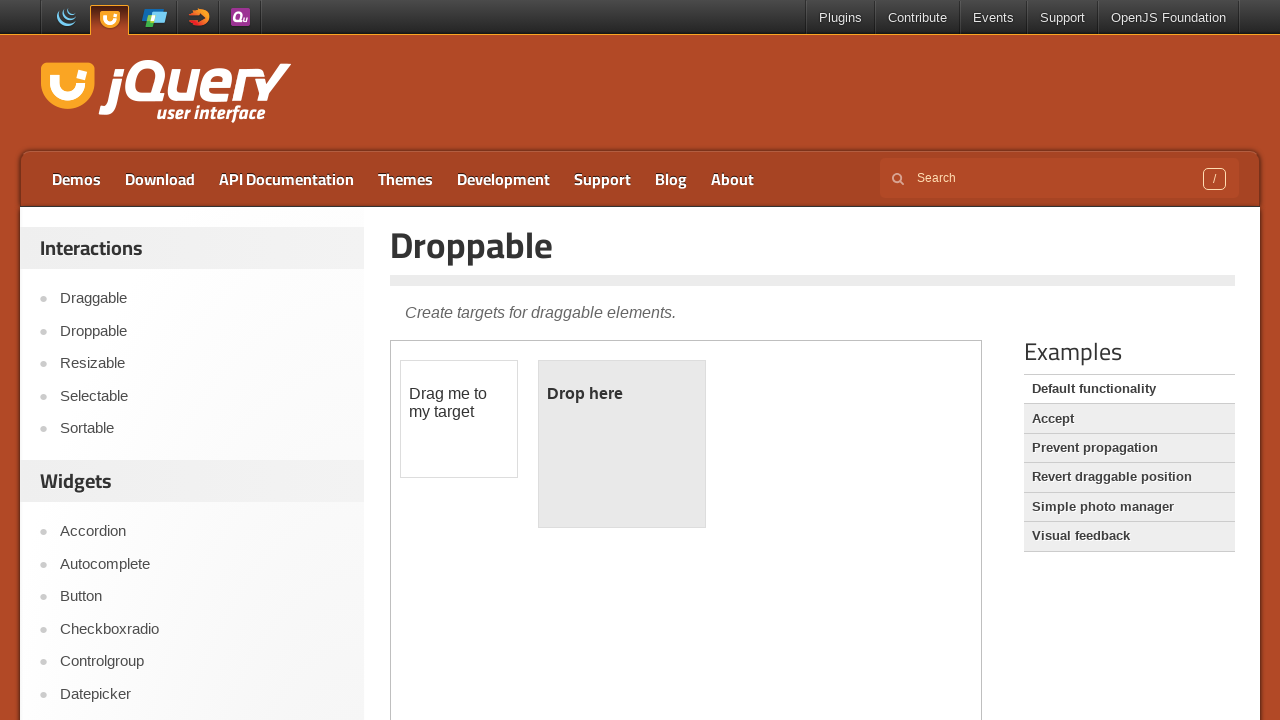

Located droppable element within iframe
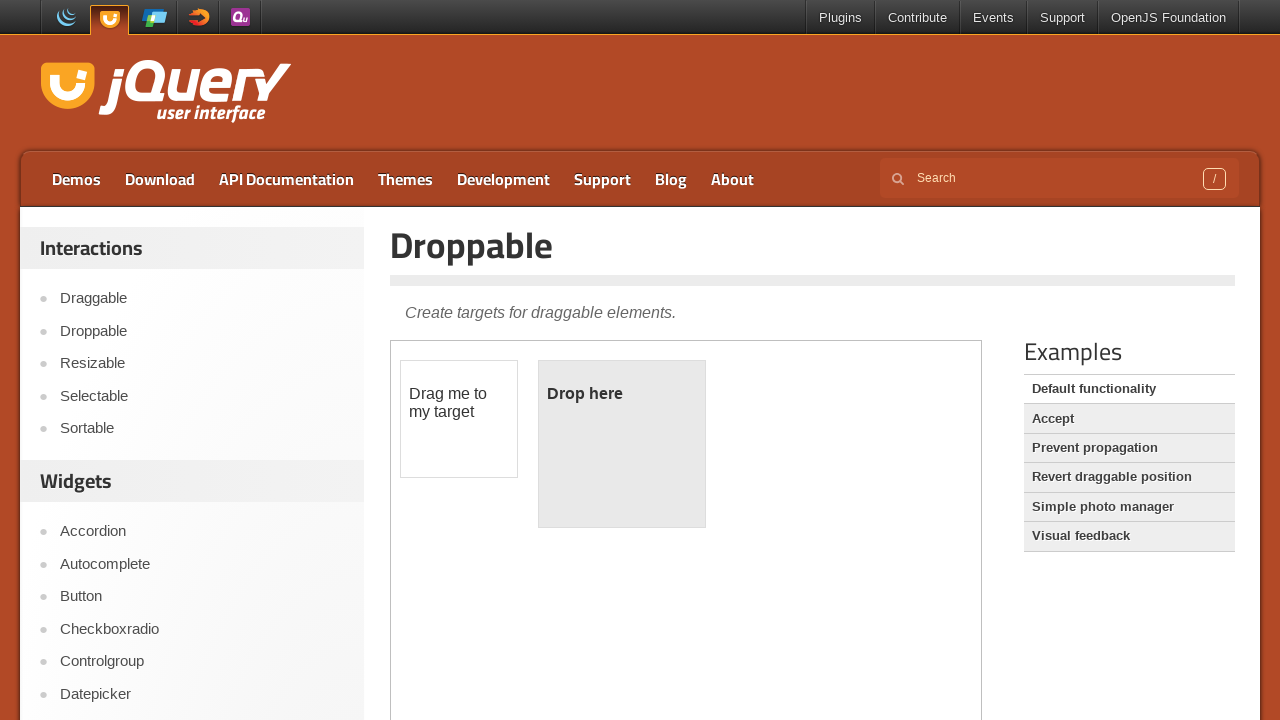

Dragged and dropped element onto droppable target at (622, 444)
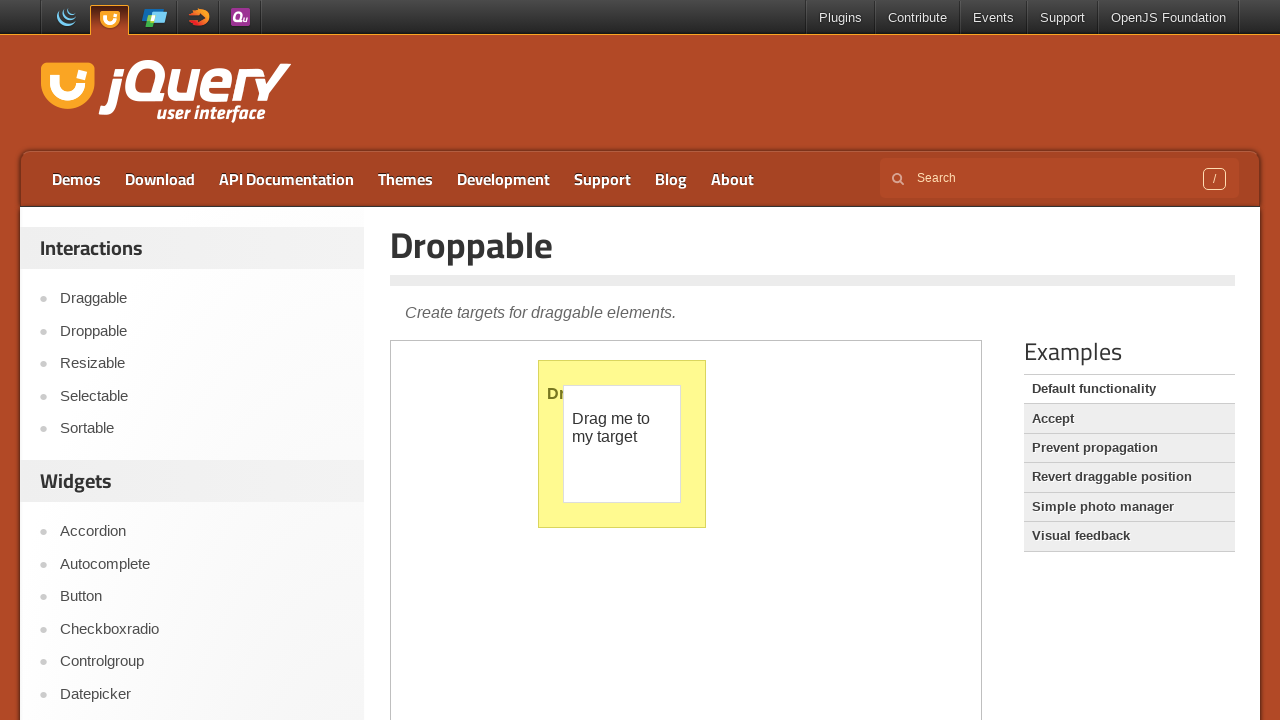

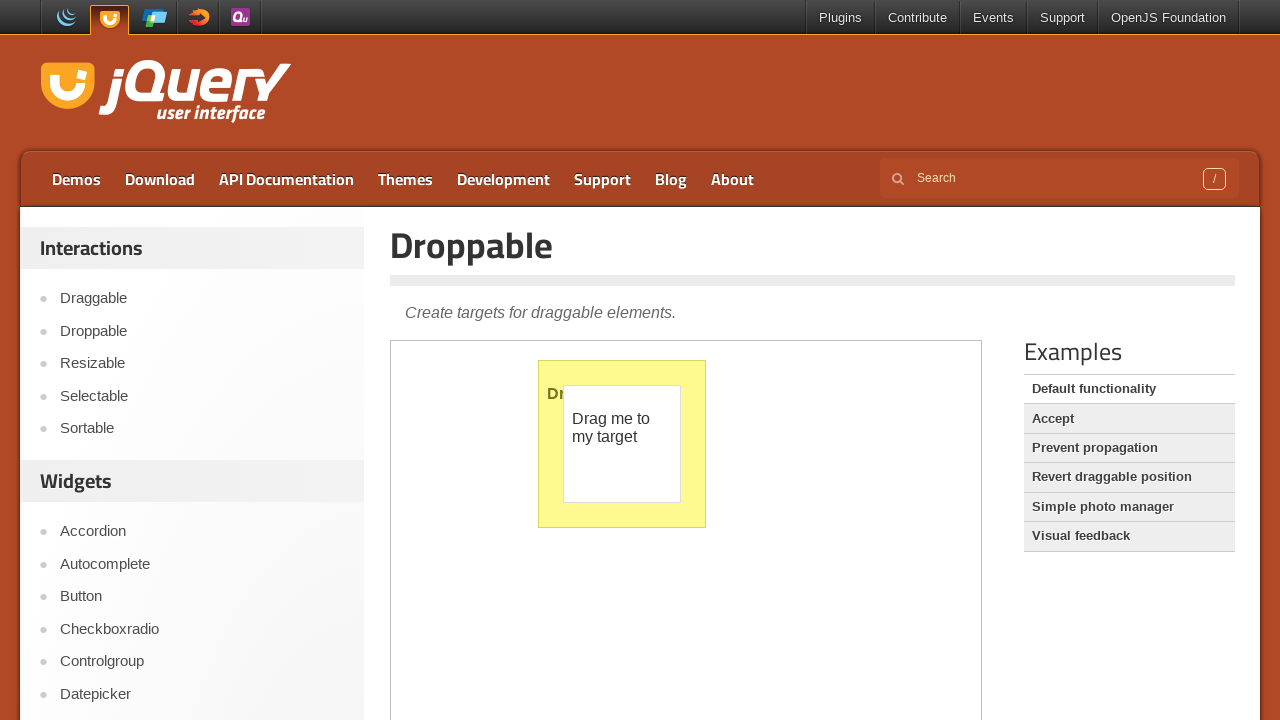